Tests right-click functionality using rightclick method

Starting URL: https://selenium-test-react.vercel.app/

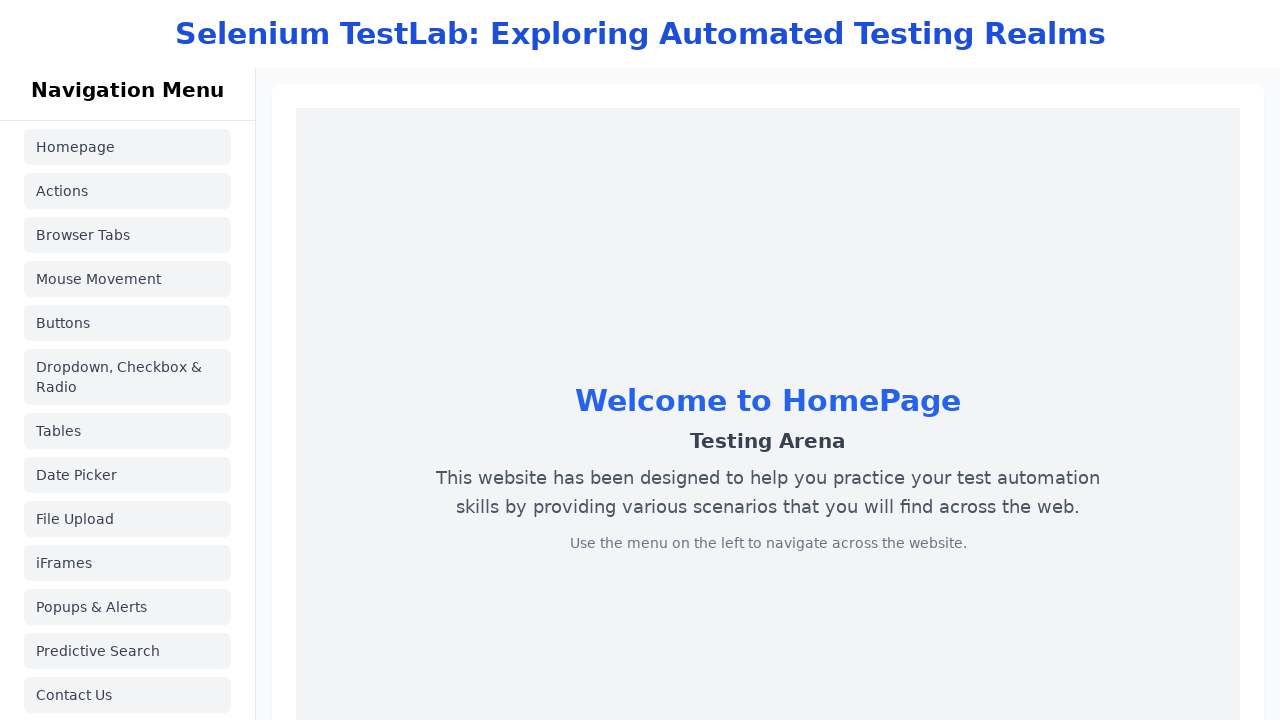

Clicked link to navigate to actions page at (128, 191) on a[href='/actions']
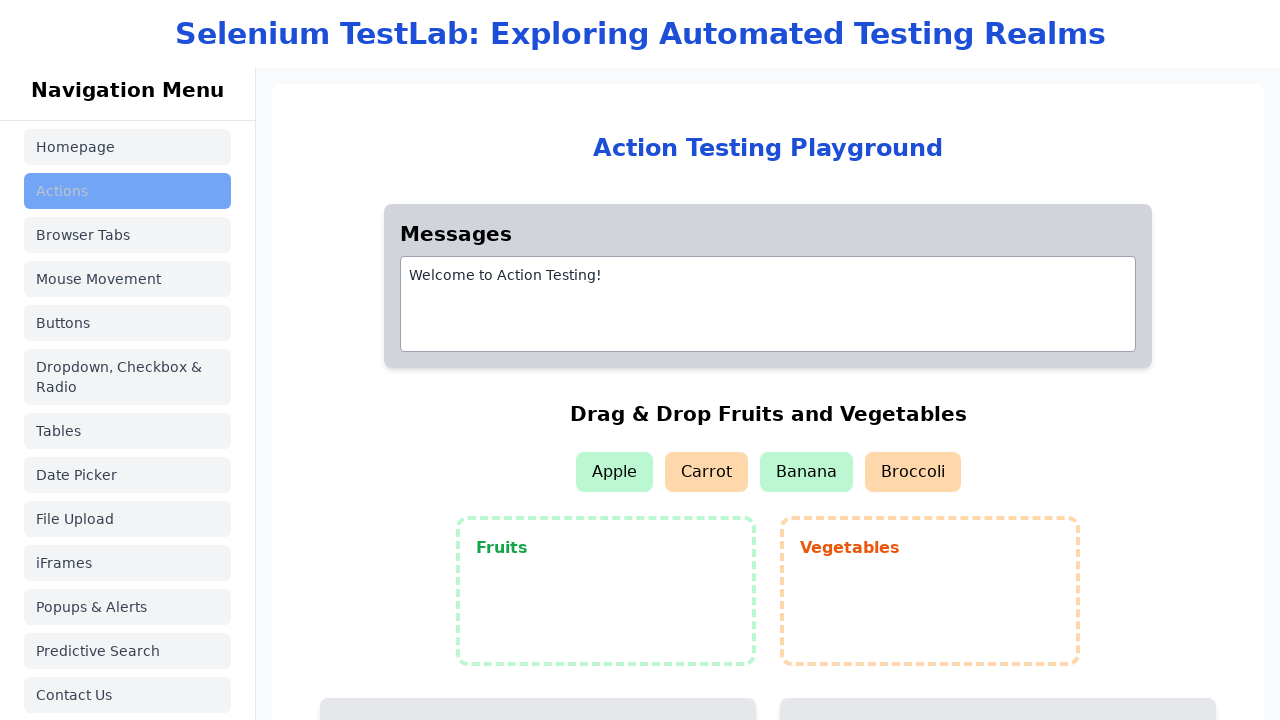

Right-clicked on 'Right-click here' element at (538, 372) on xpath=//div[text()='Right-click here']
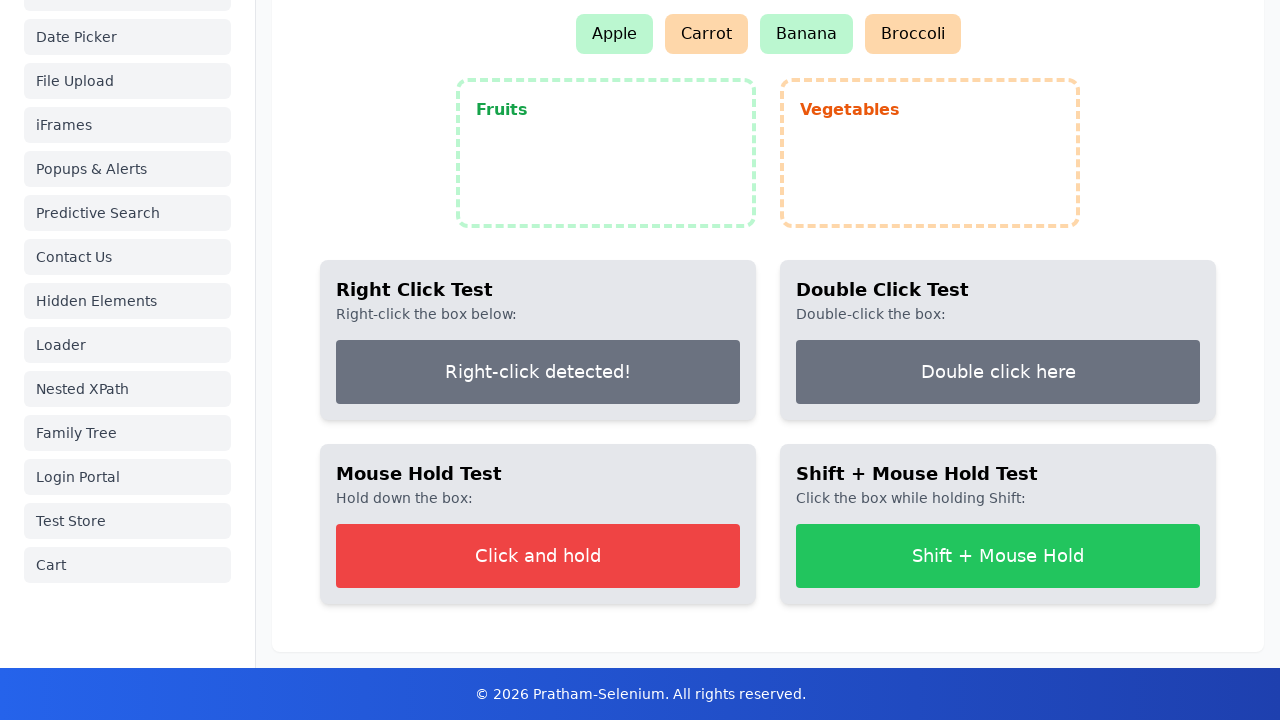

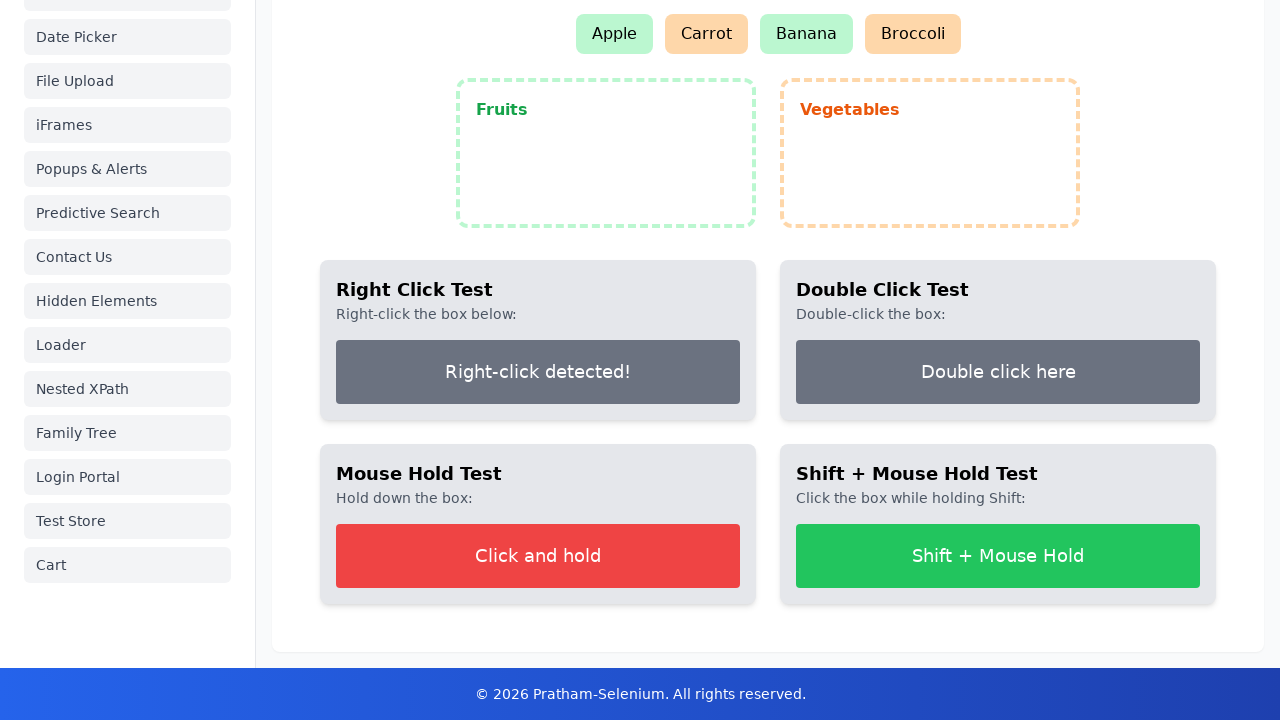